Tests explicit wait functionality by waiting for a price element to display "$100", then clicking a book button, calculating a mathematical answer based on a displayed value, filling in the answer, and submitting the form.

Starting URL: http://suninjuly.github.io/explicit_wait2.html

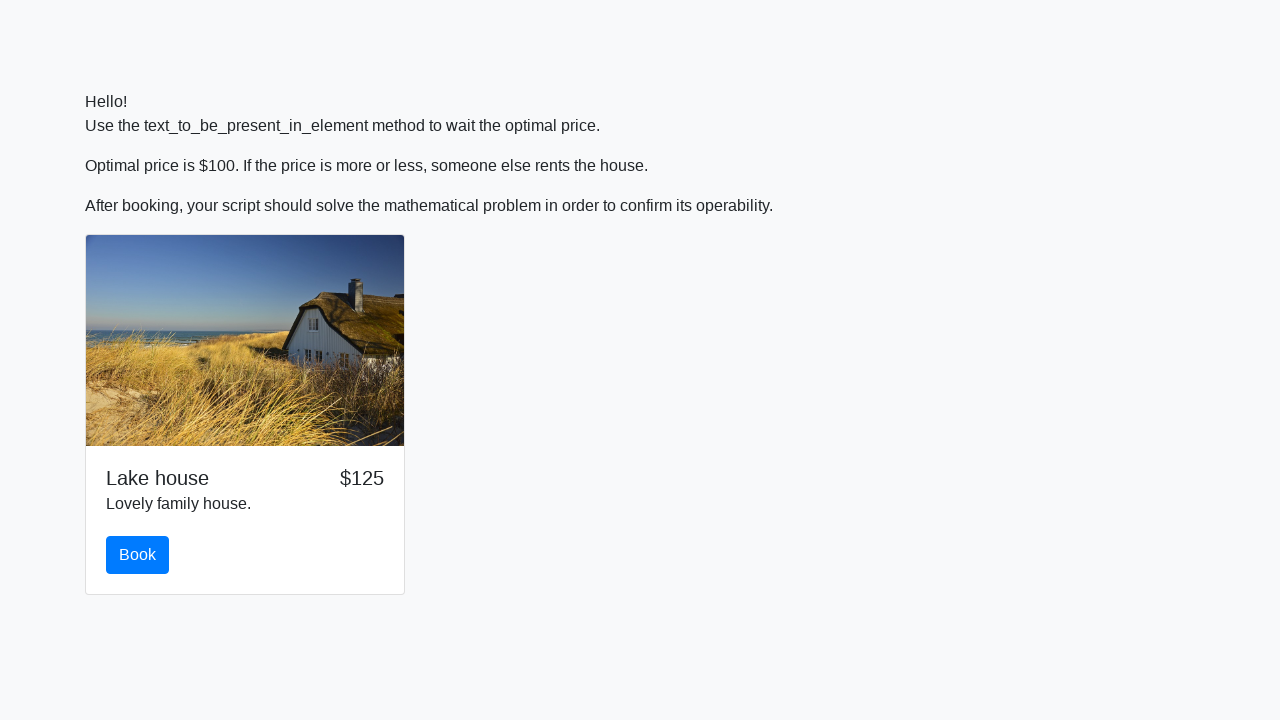

Waited for price element to display '$100'
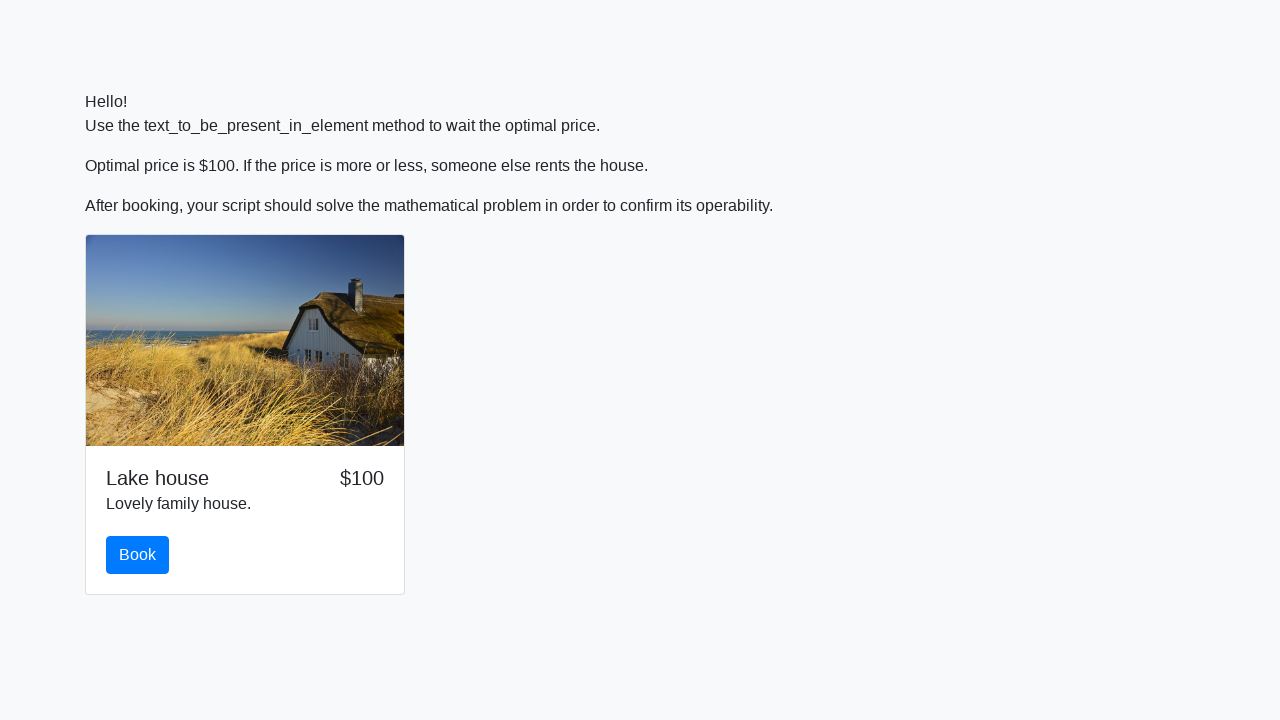

Clicked the book button at (138, 555) on #book
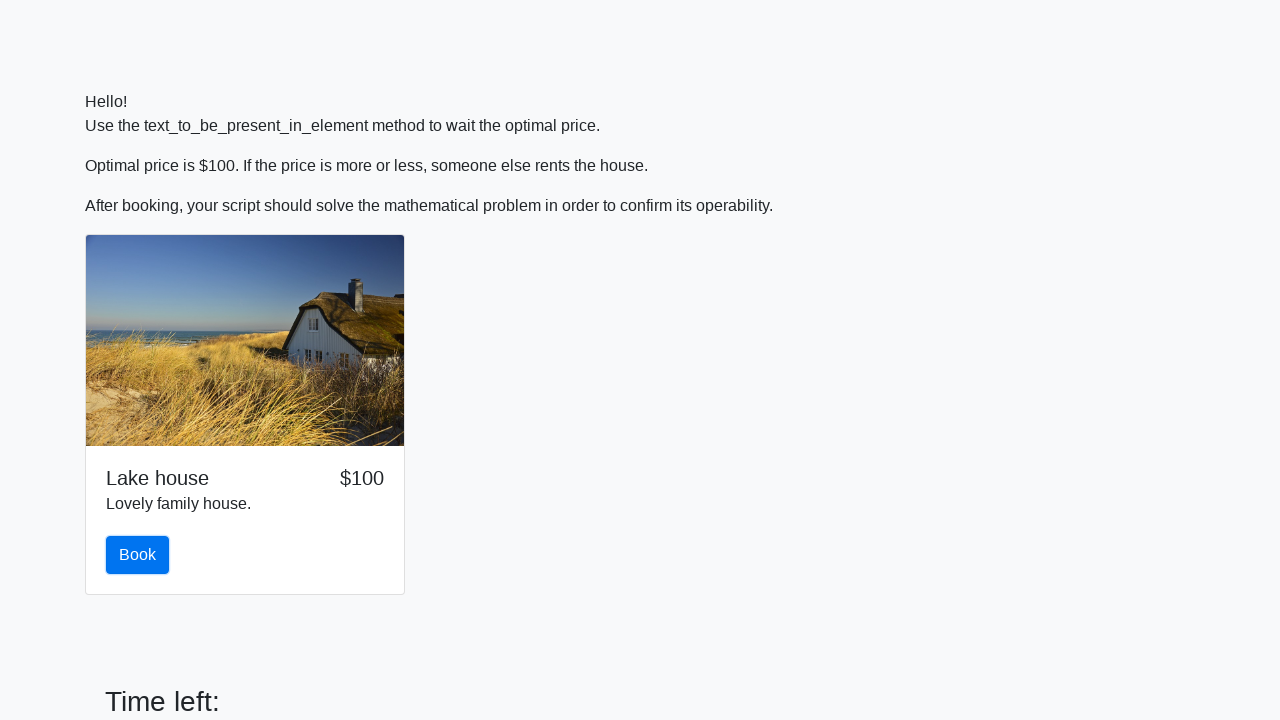

Retrieved input value: 72
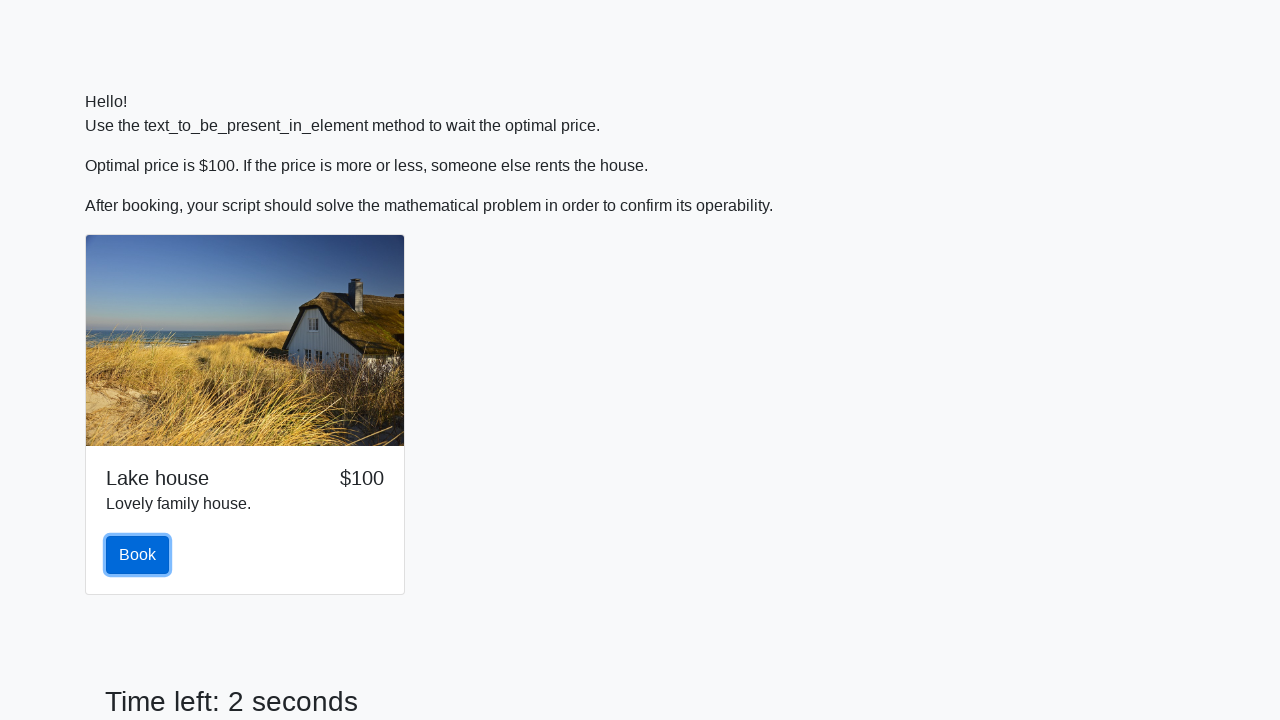

Calculated mathematical answer: 1.113789973709513
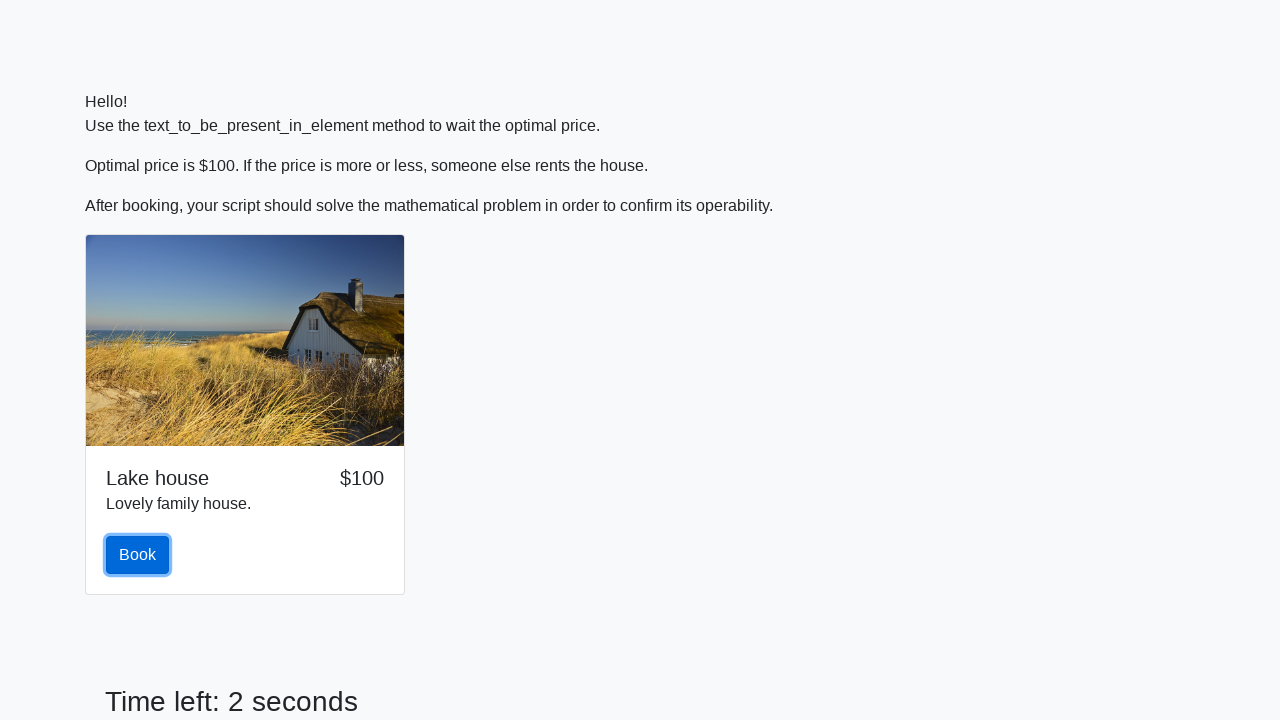

Filled answer field with calculated value: 1.113789973709513 on #answer
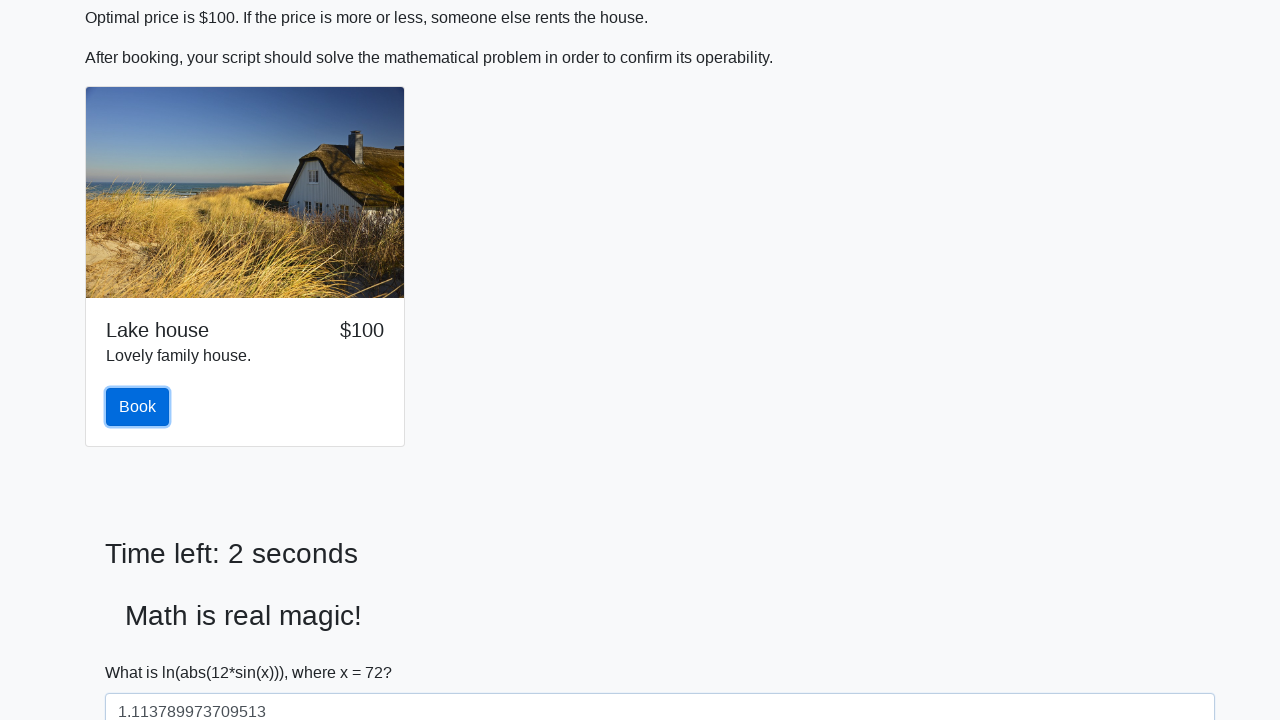

Clicked the solve/submit button at (143, 651) on #solve
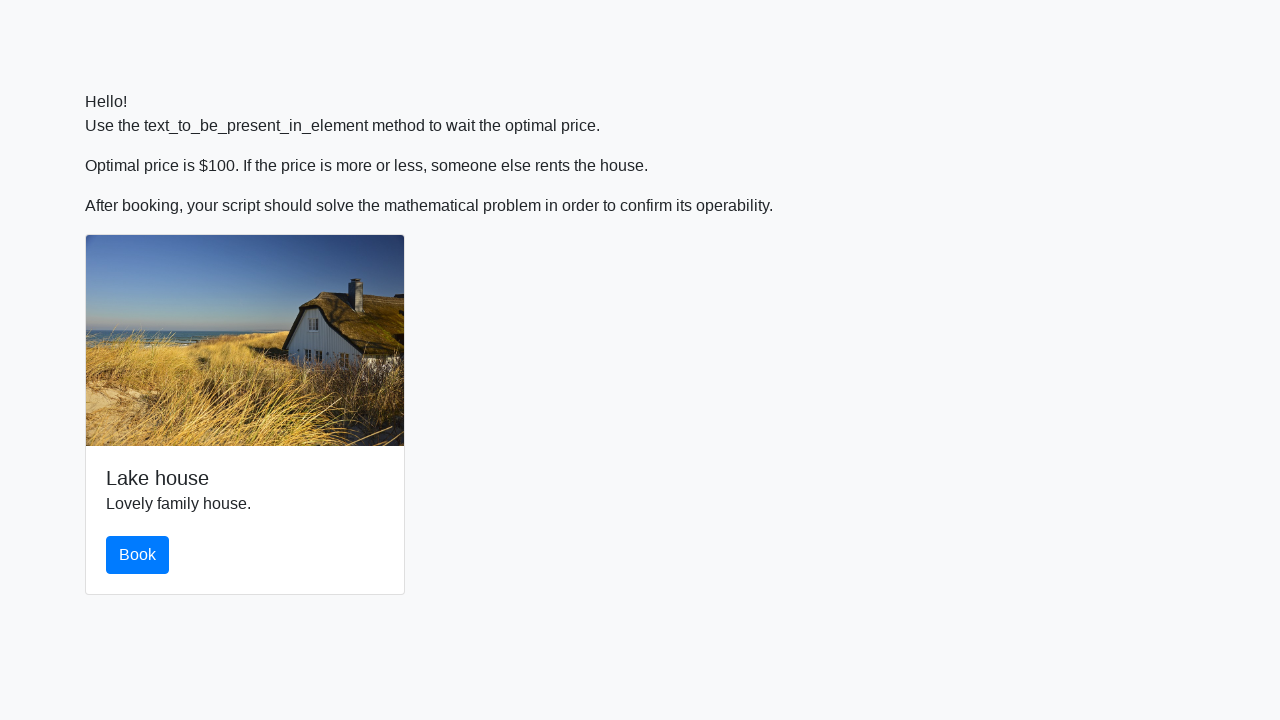

Set up dialog handler to accept alerts
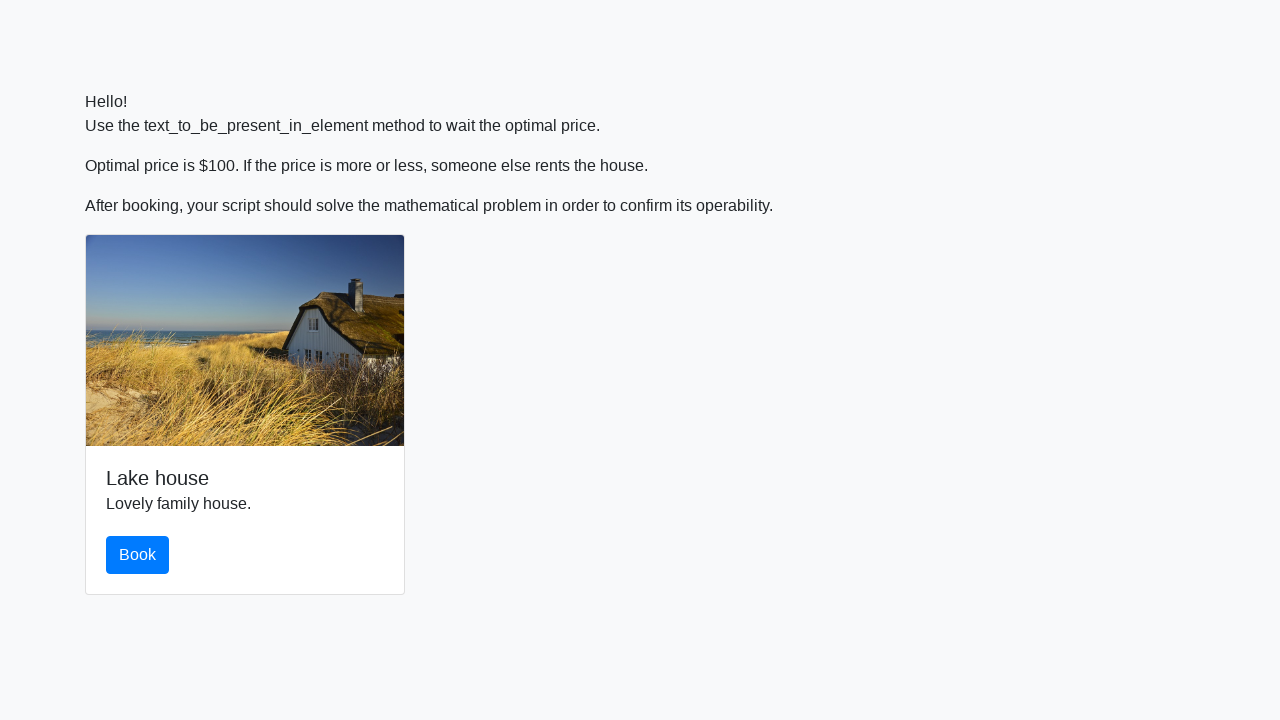

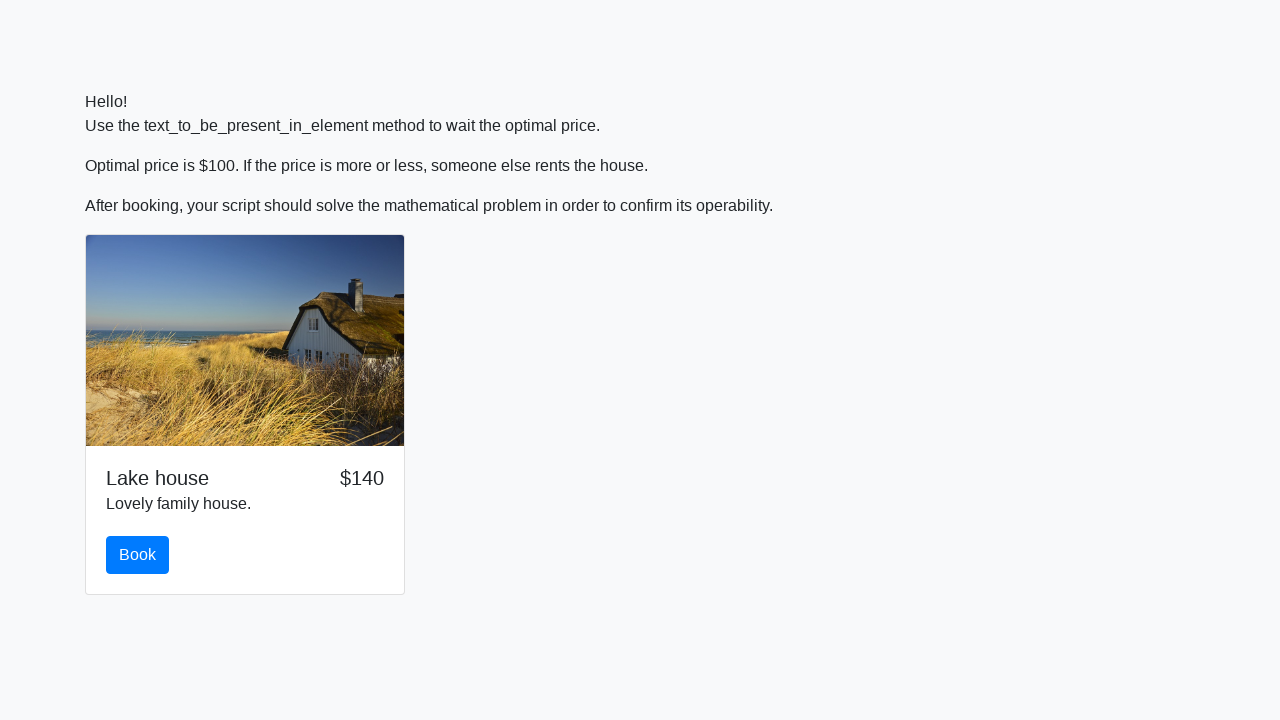